Tests navigation to the Brands page by clicking the brand link in the header and verifying the page title

Starting URL: https://www.leomax.ru

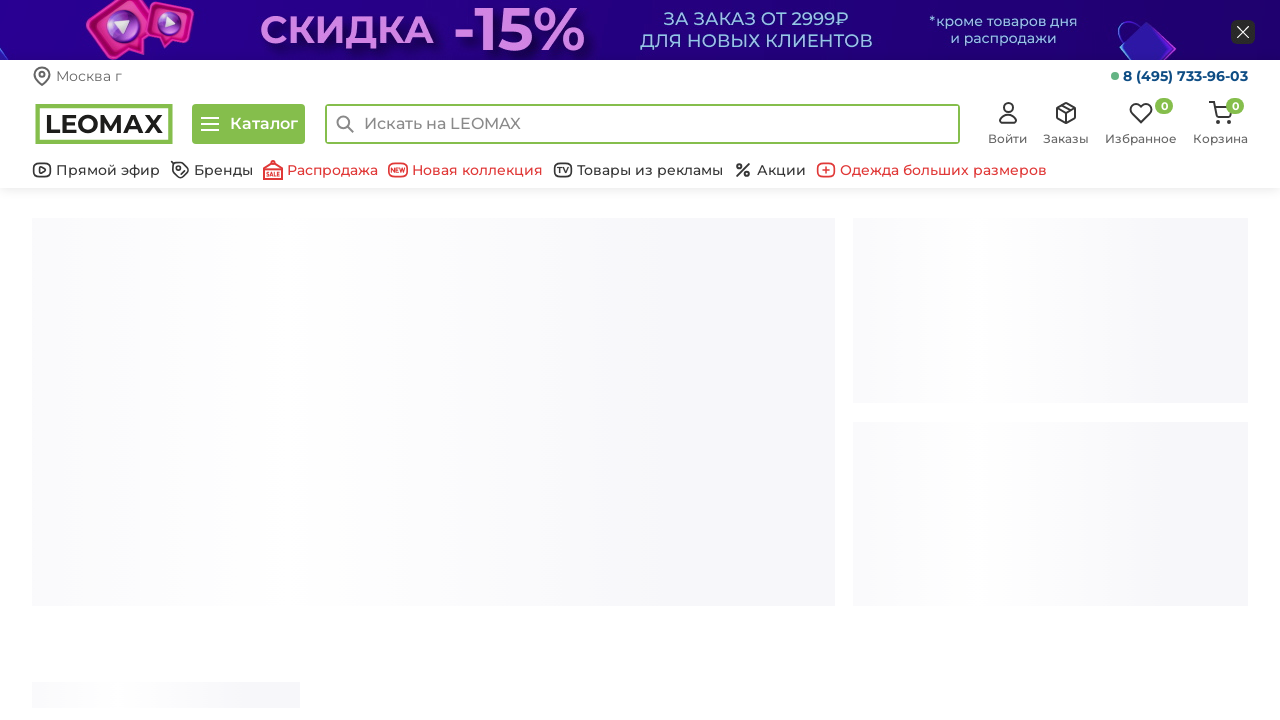

Clicked on Brands link in header at (212, 170) on a.bottom-header__link[href='/brand/']
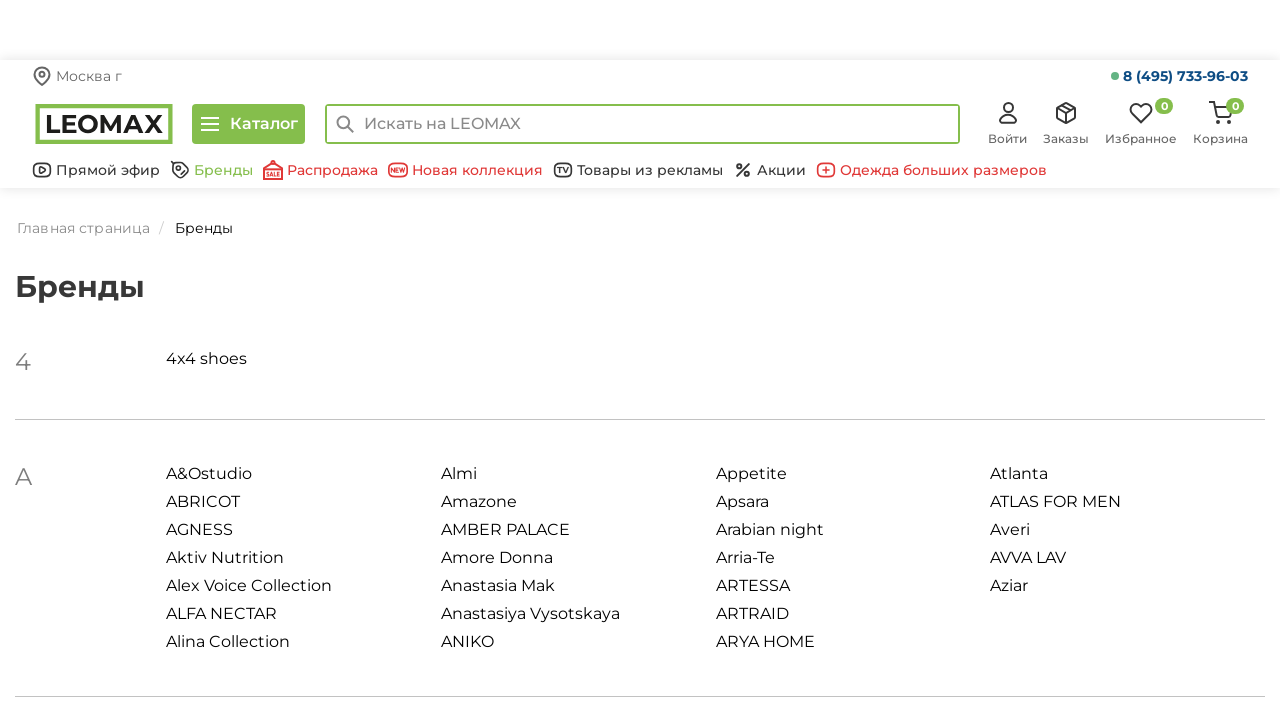

Waited for page to fully load
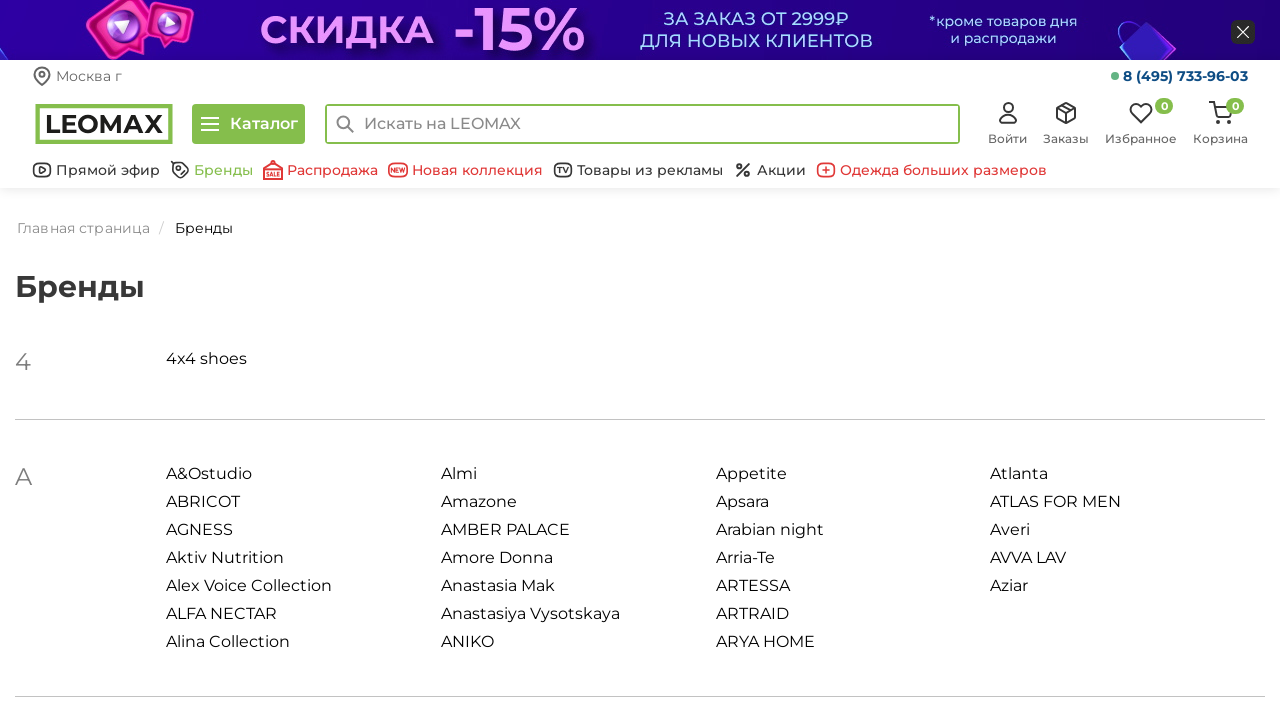

Verified page title matches 'Бренды | Интернет-магазин LEOMAX'
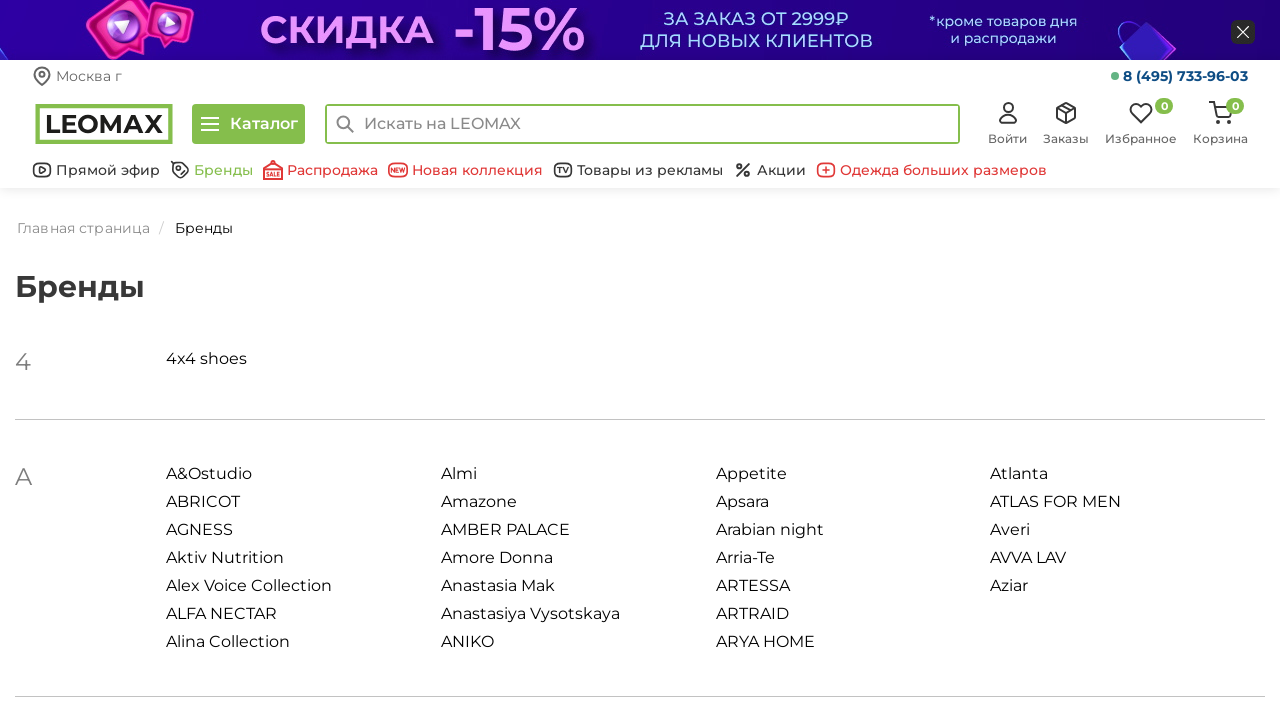

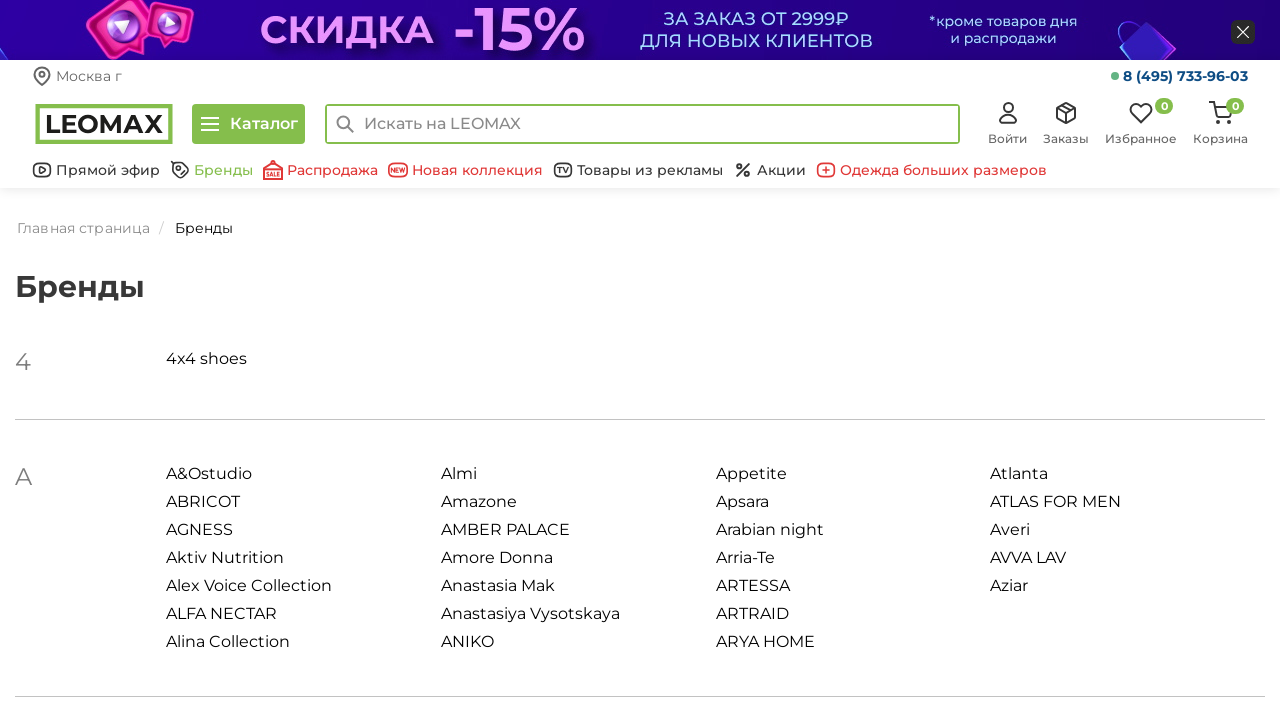